Tests dropdown selection functionality by selecting currency options using three different methods: by index, by visible text, and by value.

Starting URL: https://rahulshettyacademy.com/dropdownsPractise/

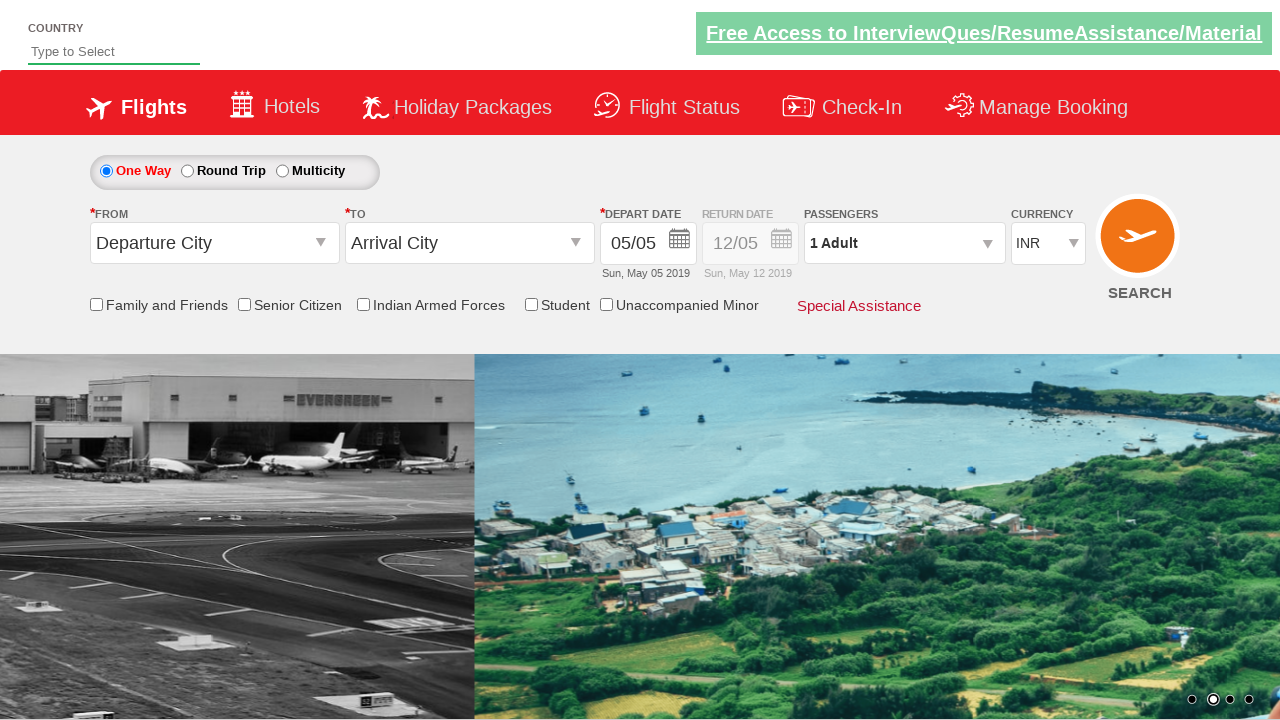

Navigated to dropdowns practice page
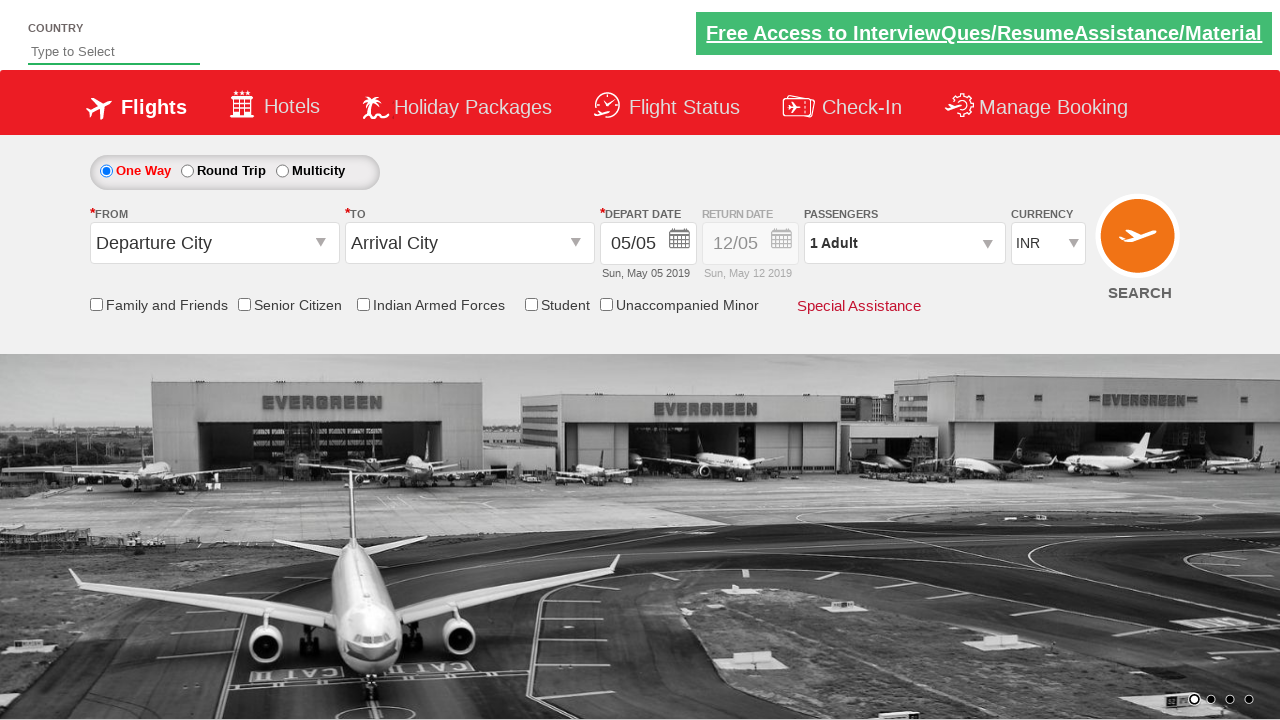

Selected currency dropdown option by index 3 on #ctl00_mainContent_DropDownListCurrency
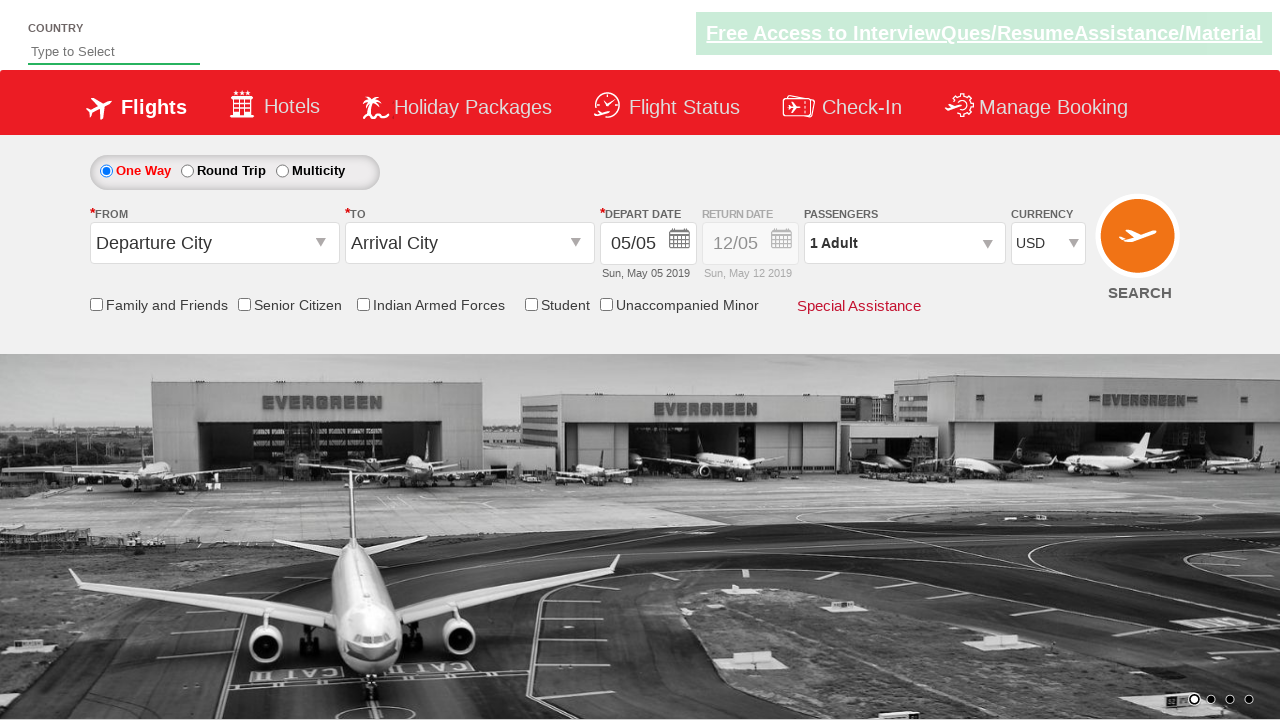

Waited 500ms for dropdown selection to render
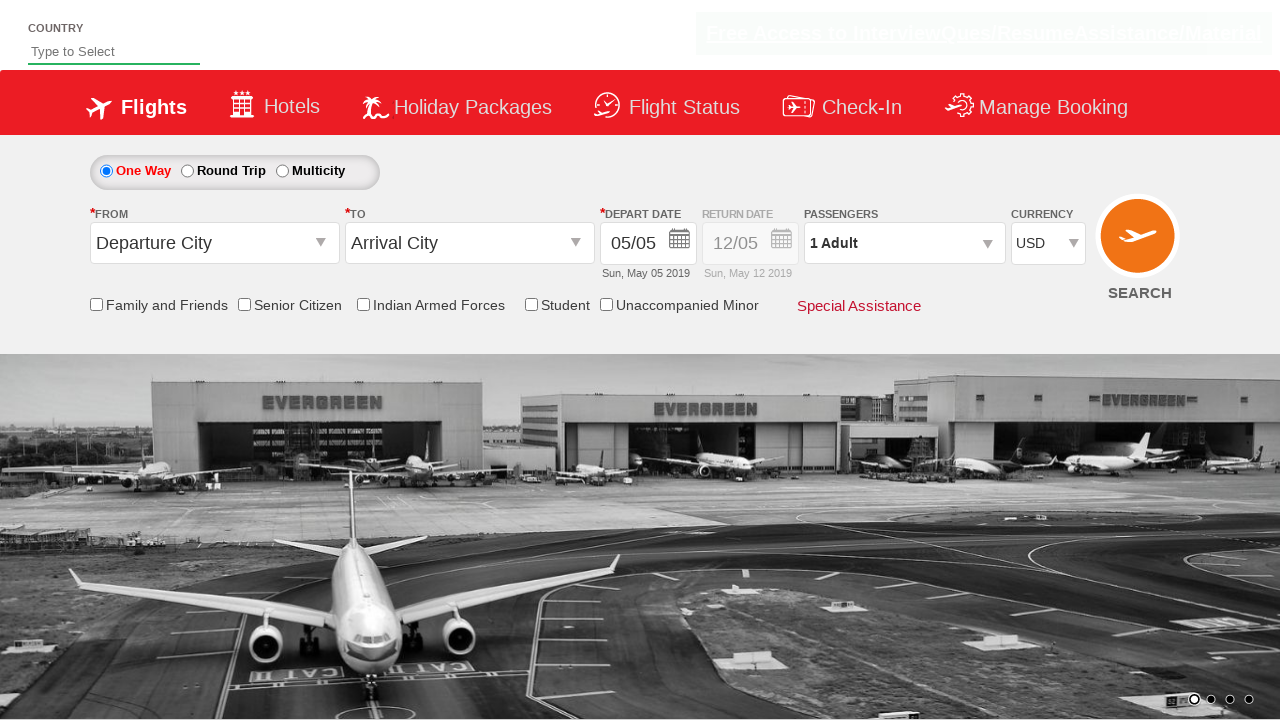

Selected currency dropdown option by visible text 'AED' on #ctl00_mainContent_DropDownListCurrency
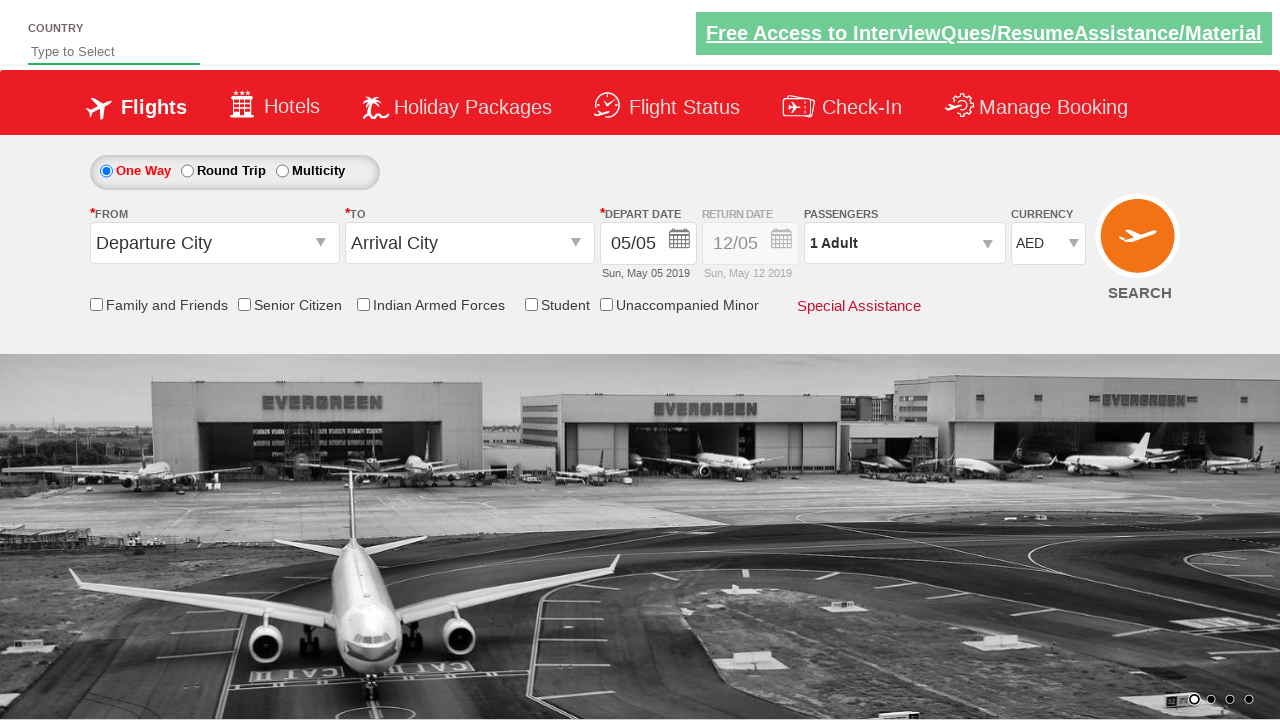

Waited 500ms for dropdown selection to render
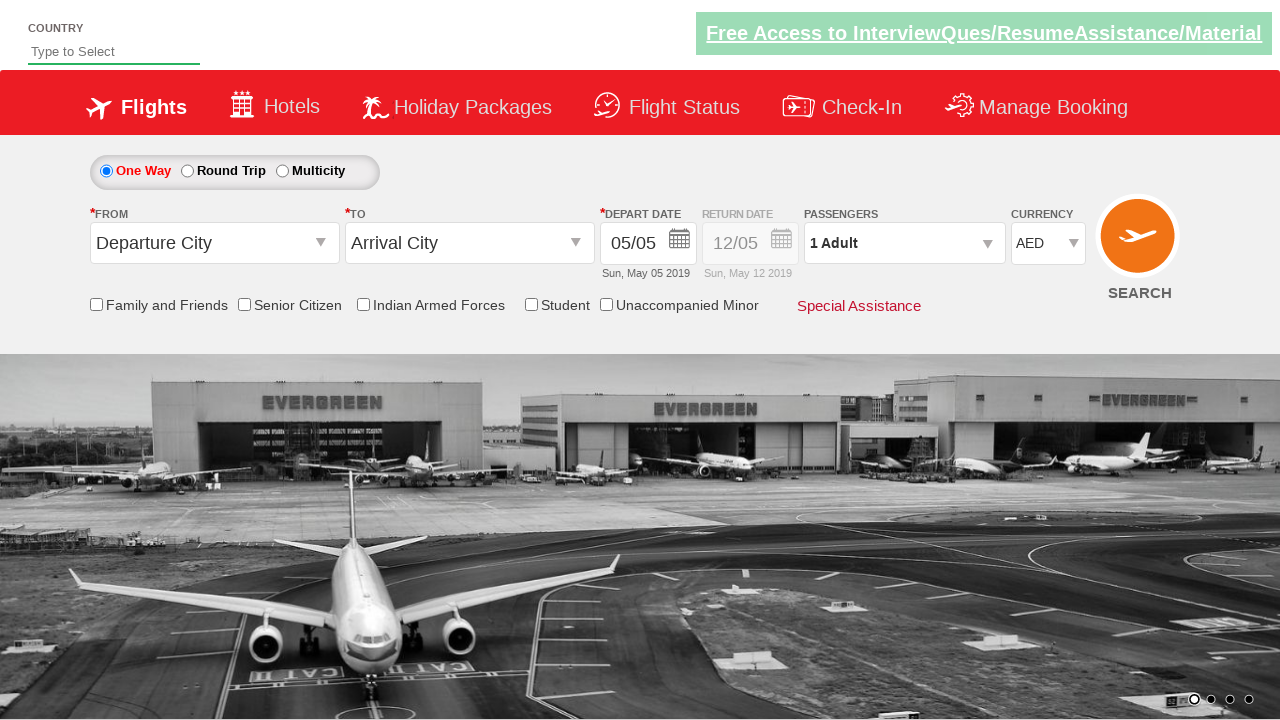

Selected currency dropdown option by value 'INR' on #ctl00_mainContent_DropDownListCurrency
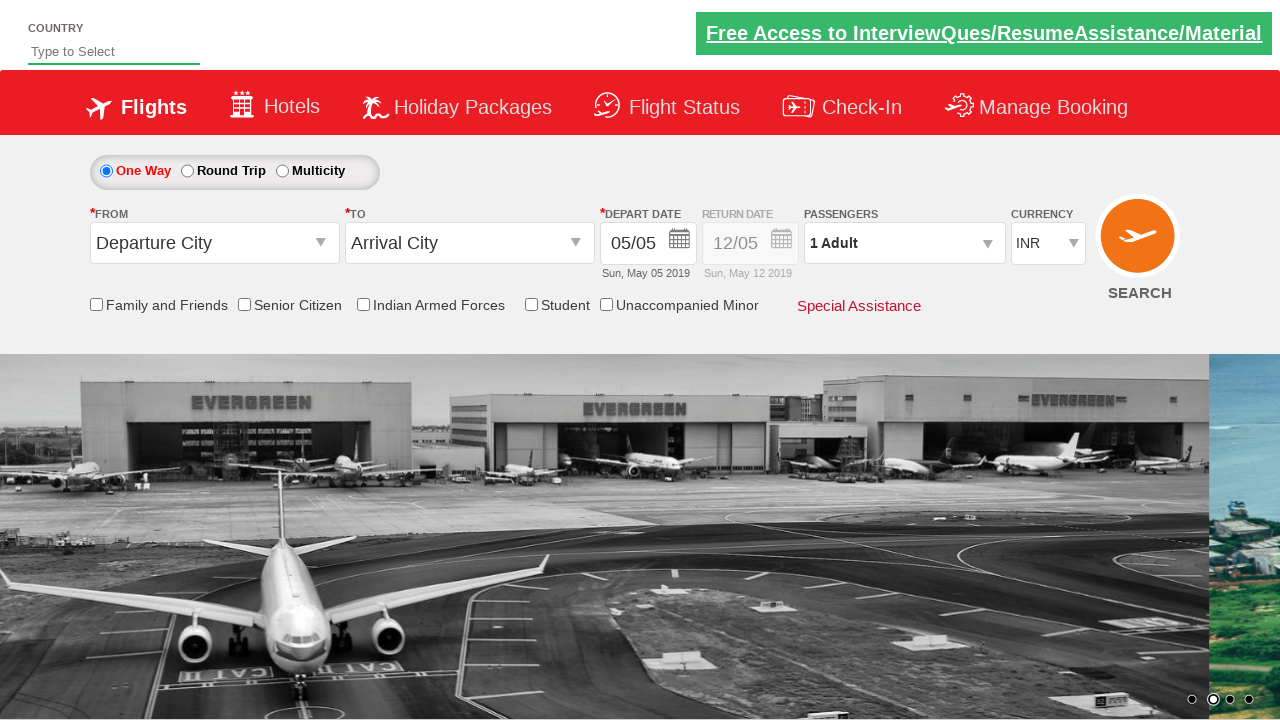

Verified currency dropdown element is visible with final selection
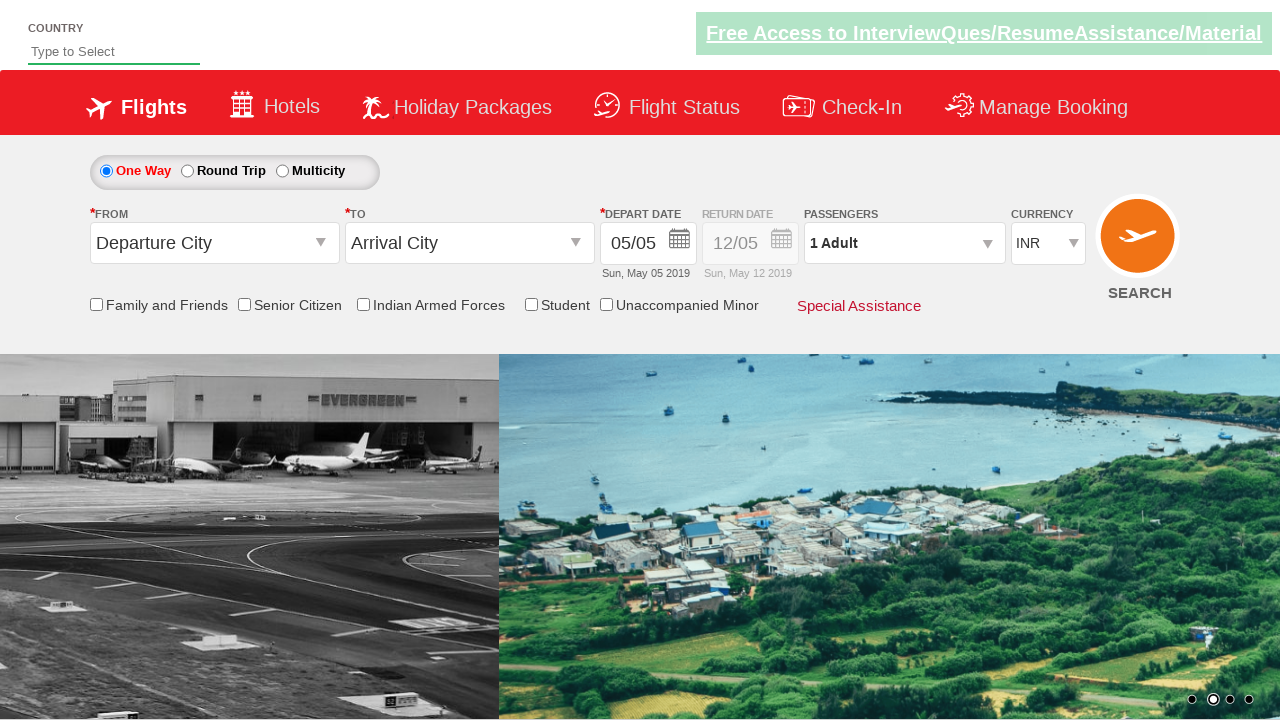

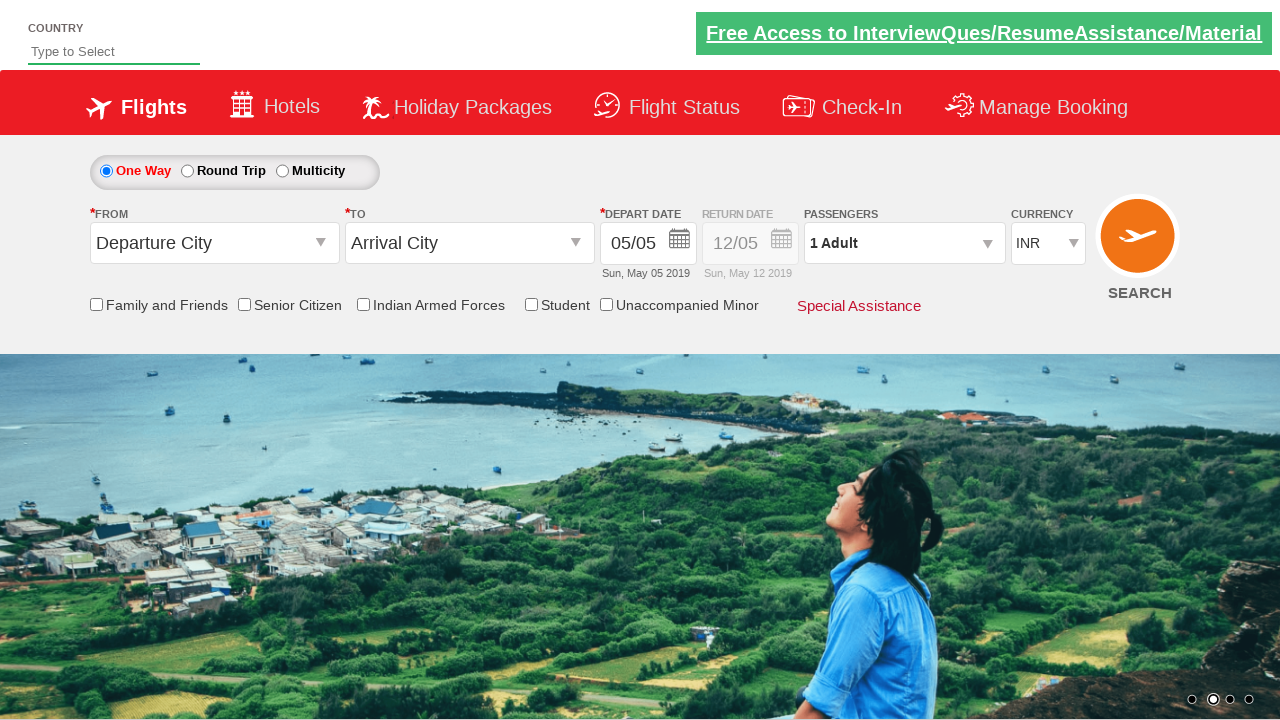